Verifies that the page has the correct h3 heading and description text

Starting URL: https://the-internet.herokuapp.com/challenging_dom

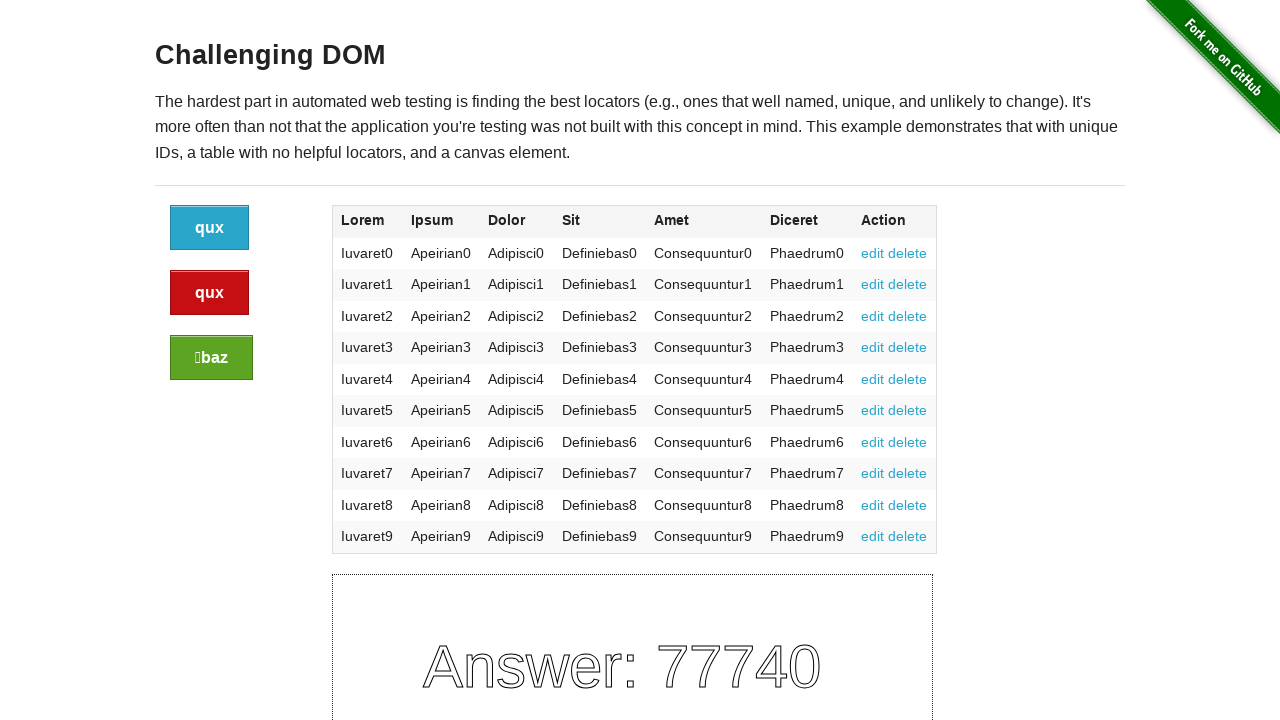

Navigated to challenging DOM page
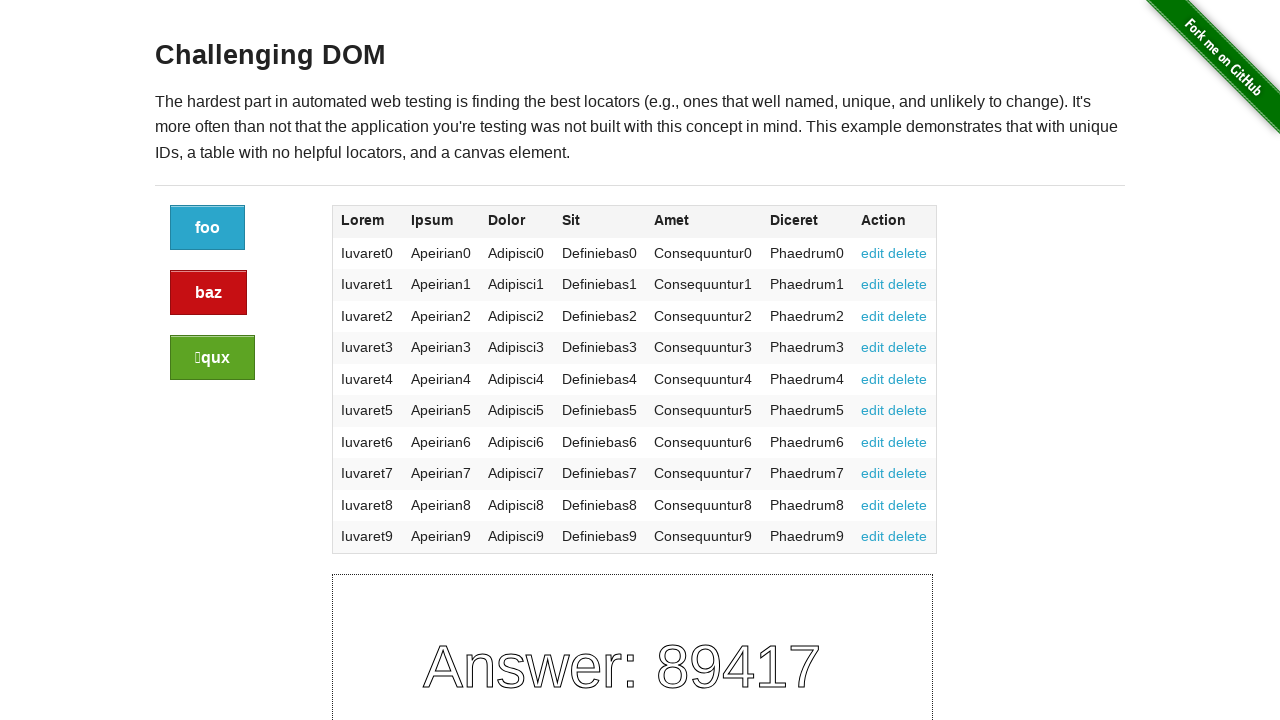

Verified h3 heading 'Challenging DOM' is visible
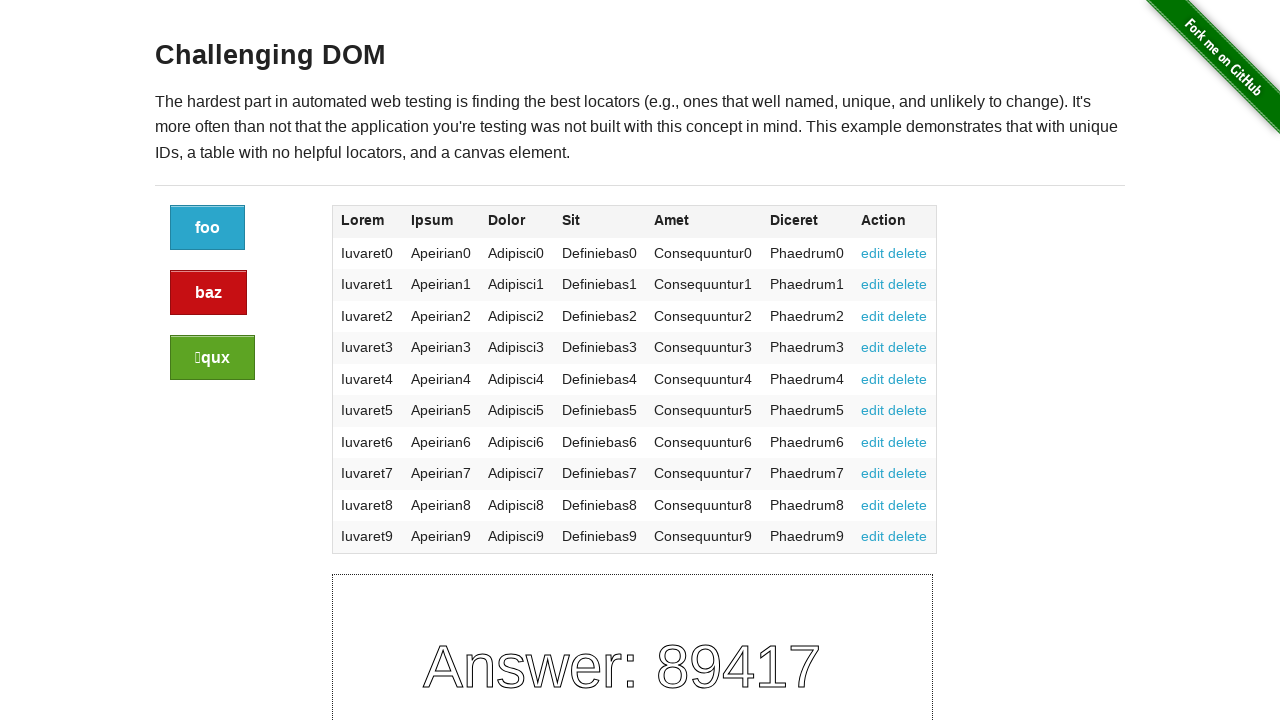

Verified description text is visible
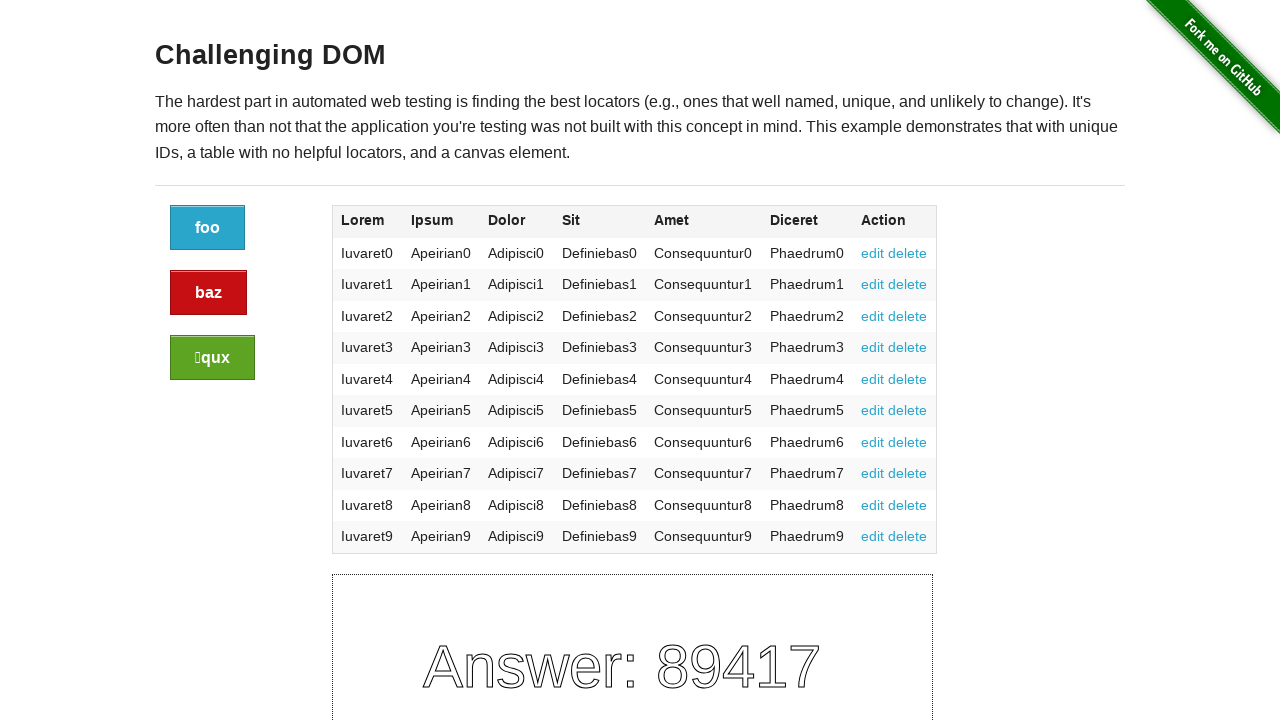

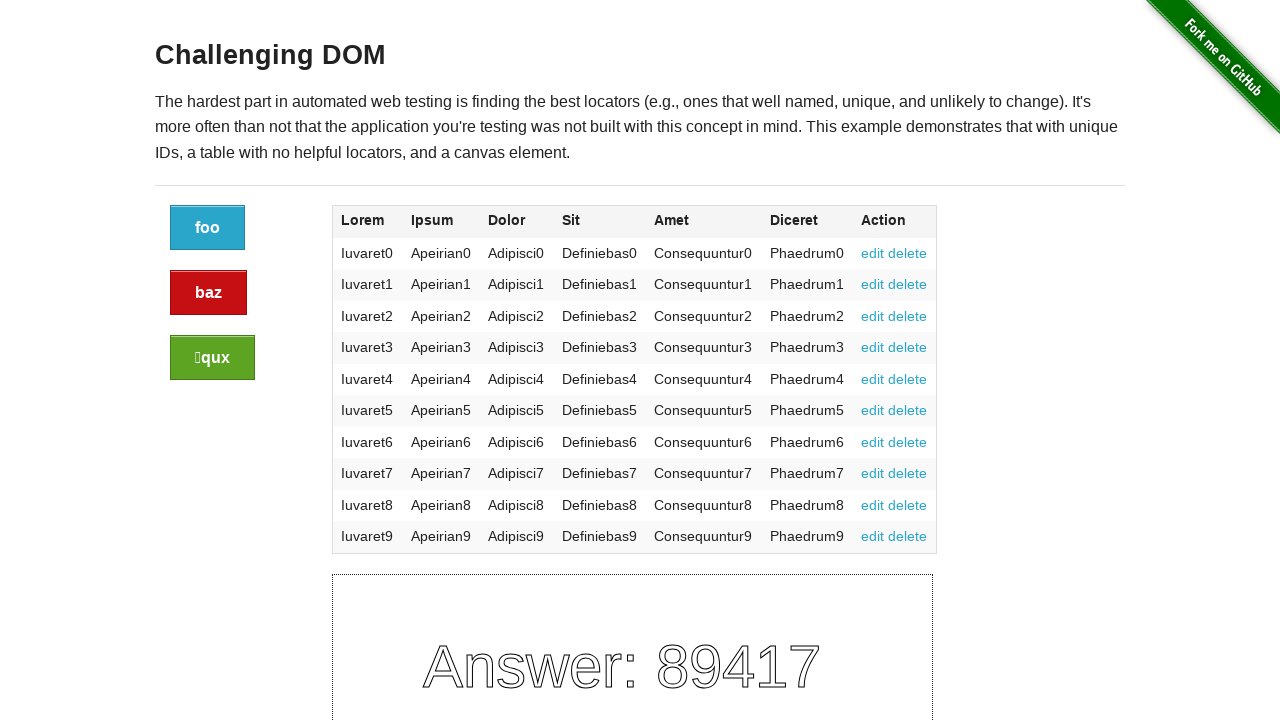